Tests drag and drop functionality by dragging an element from source to target location within an iframe

Starting URL: https://jqueryui.com/droppable/

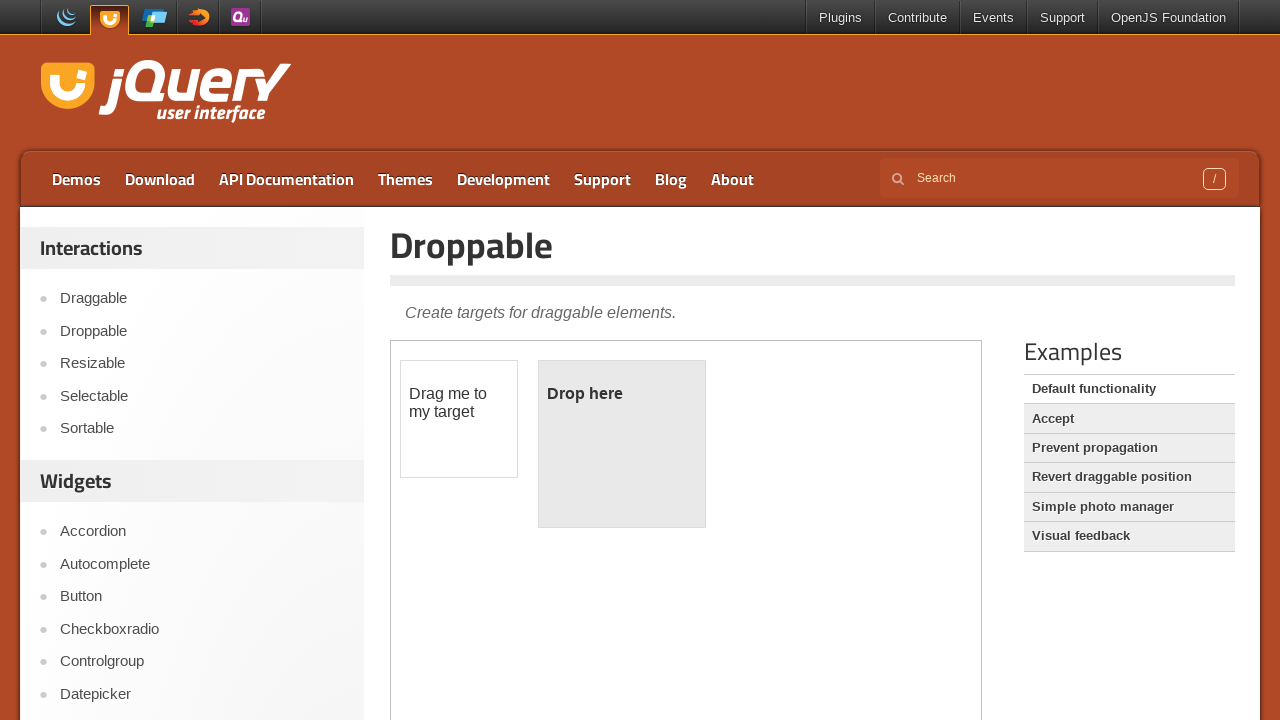

Navigated to jQuery UI droppable demo page
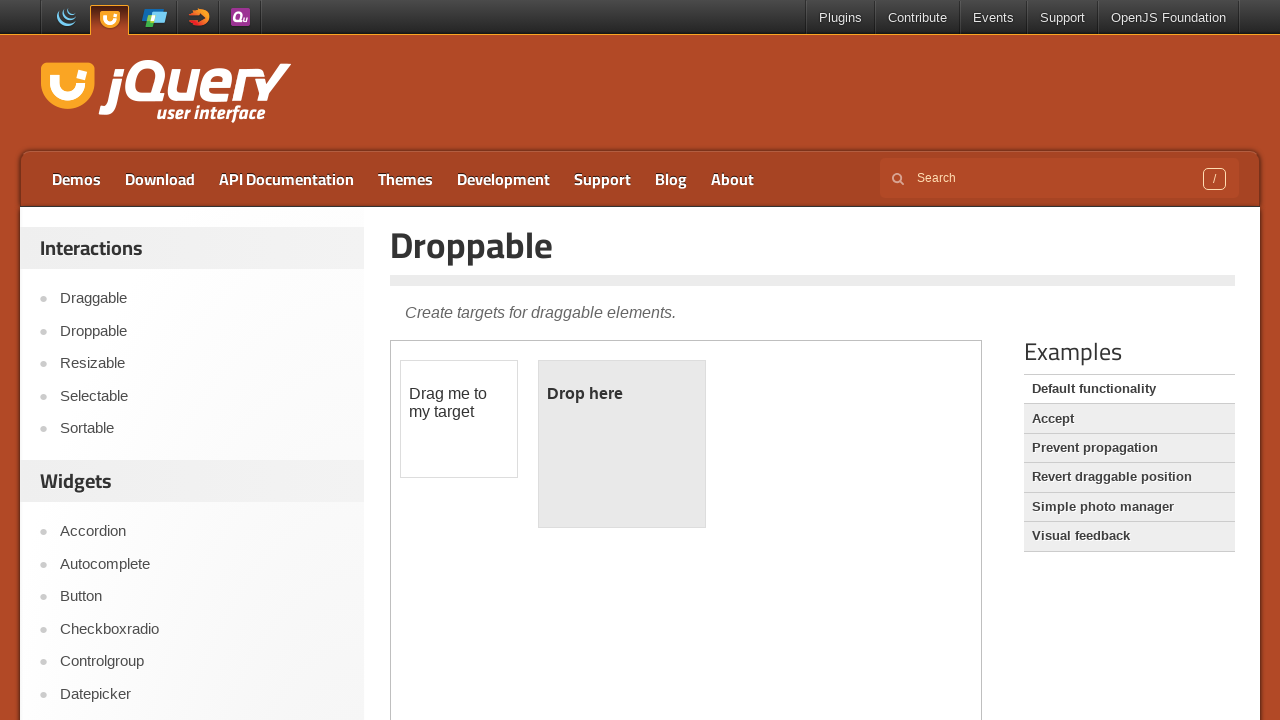

Located iframe containing drag and drop demo
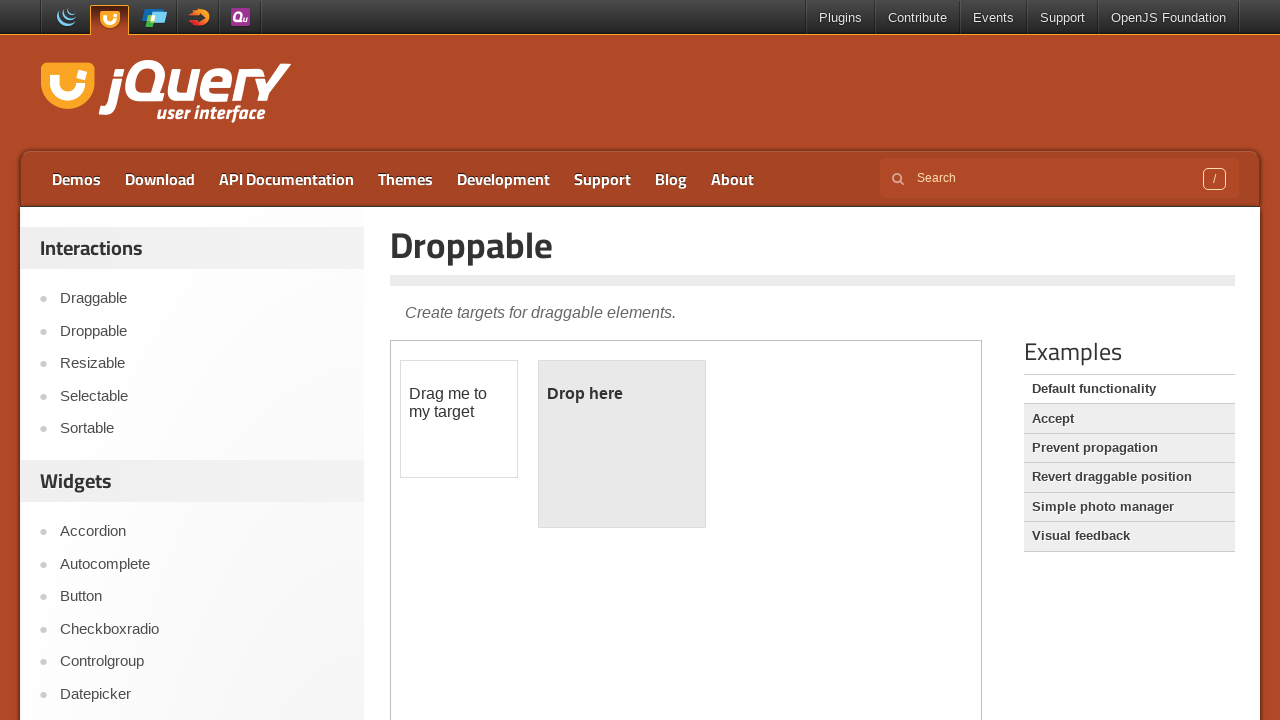

Located draggable source element
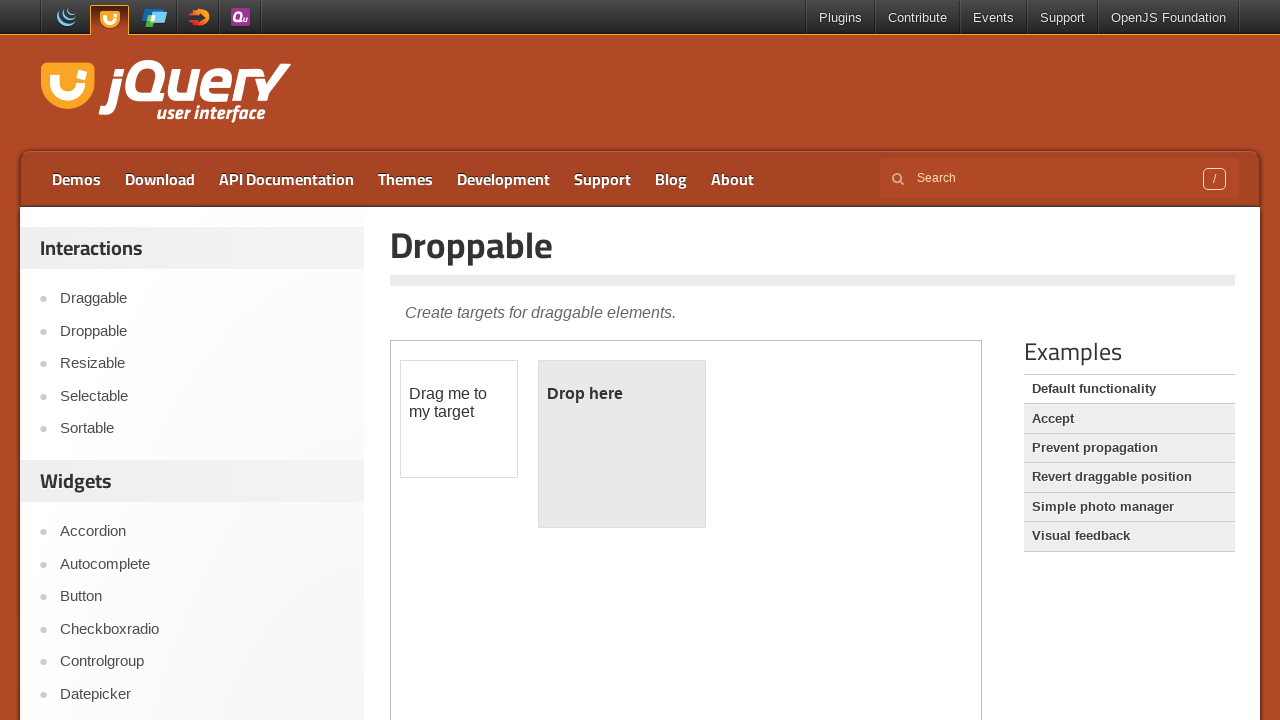

Located droppable target element
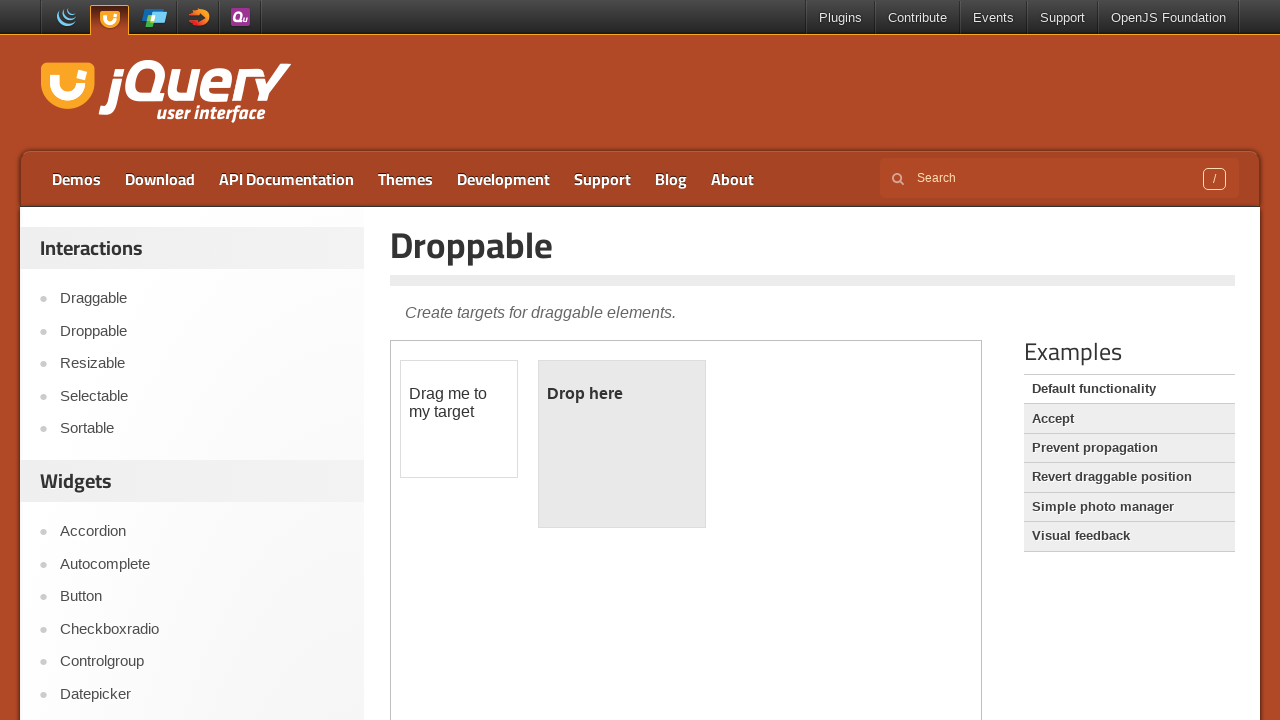

Dragged element from source to target location at (622, 444)
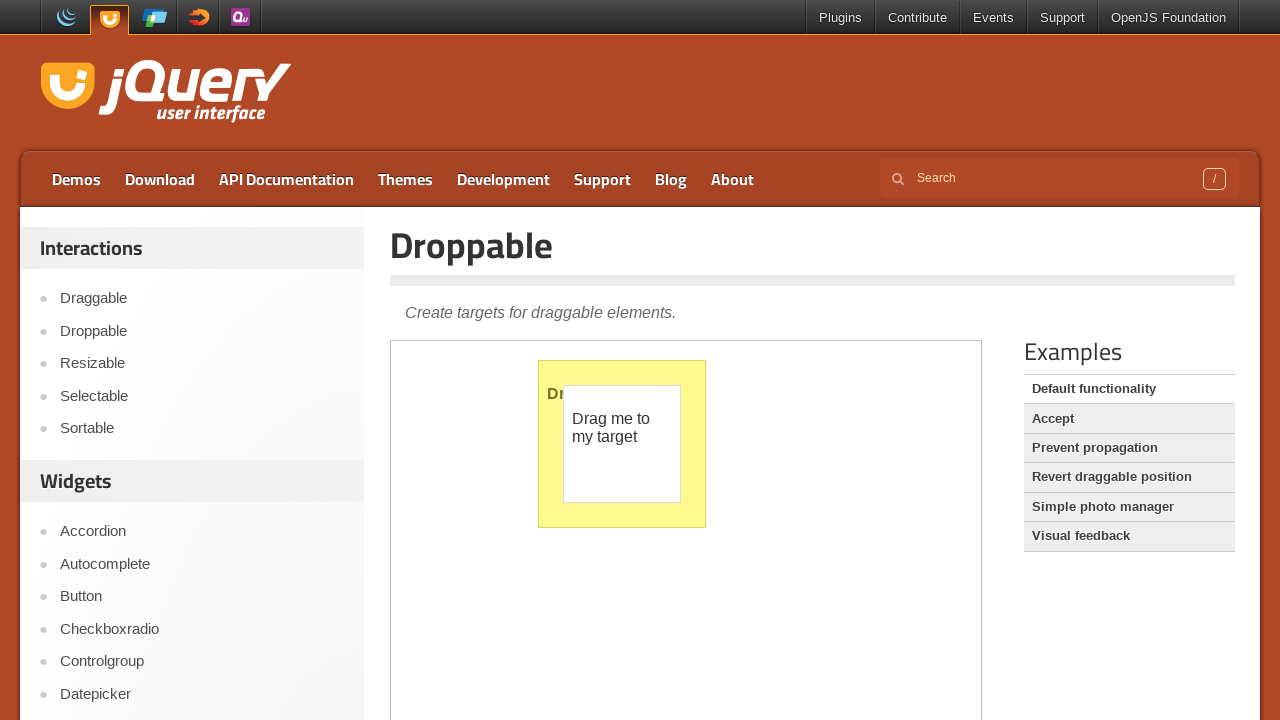

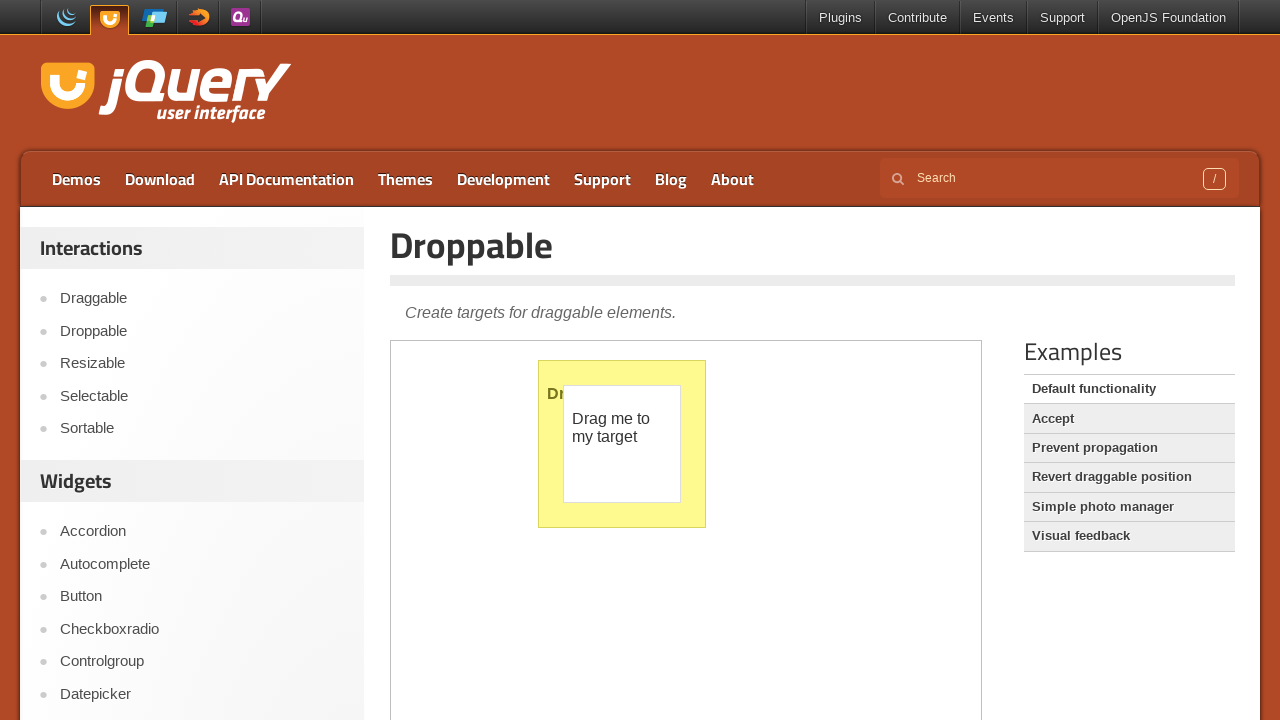